Navigates to RedBus homepage

Starting URL: https://www.redbus.in/

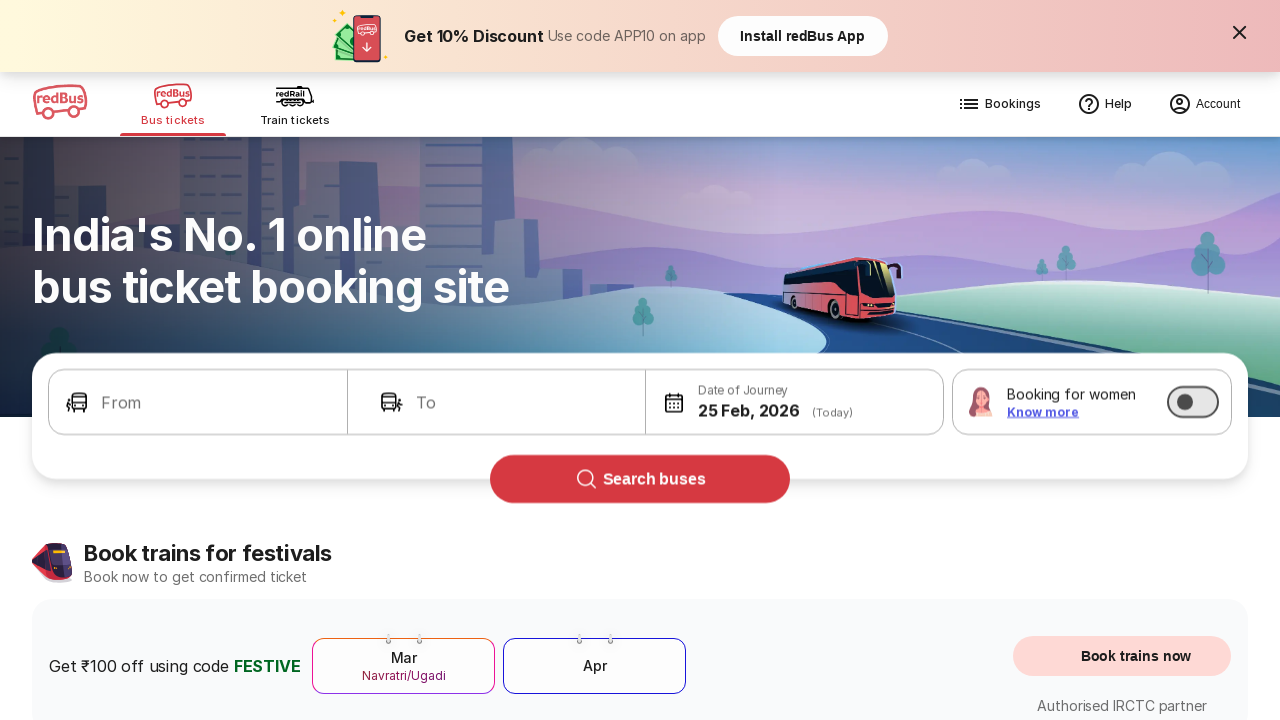

Navigated to RedBus homepage at https://www.redbus.in/
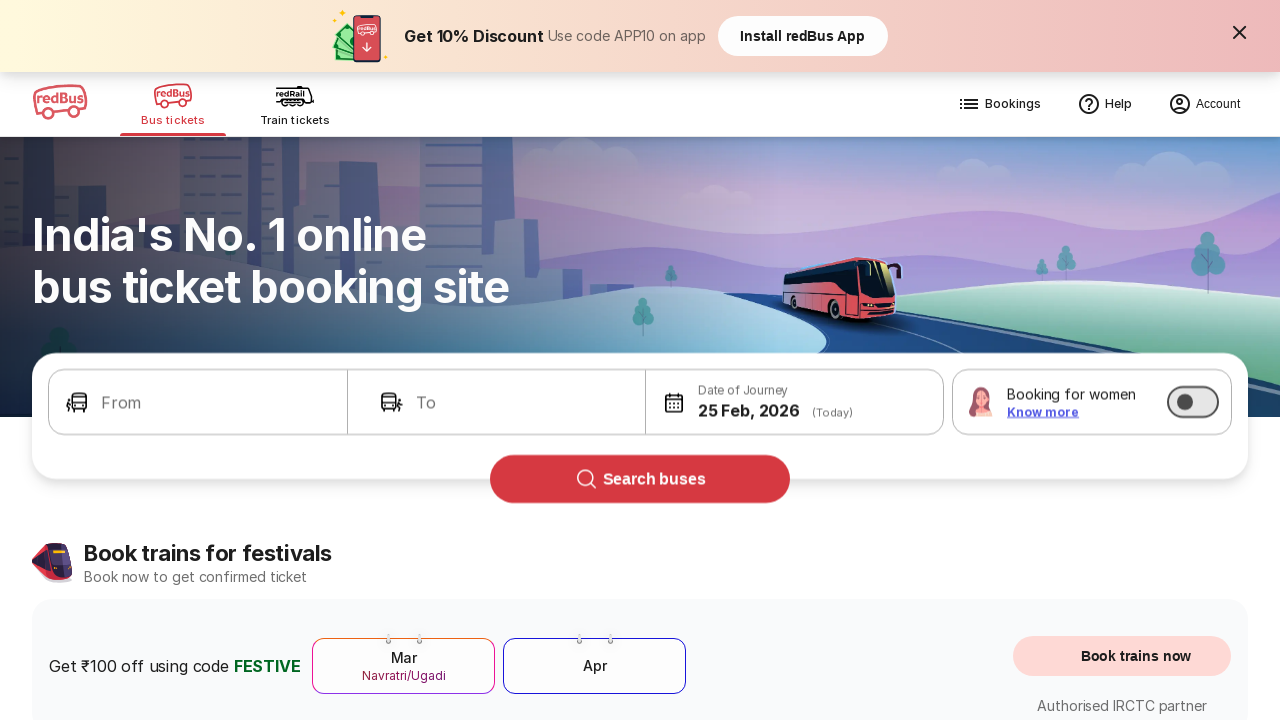

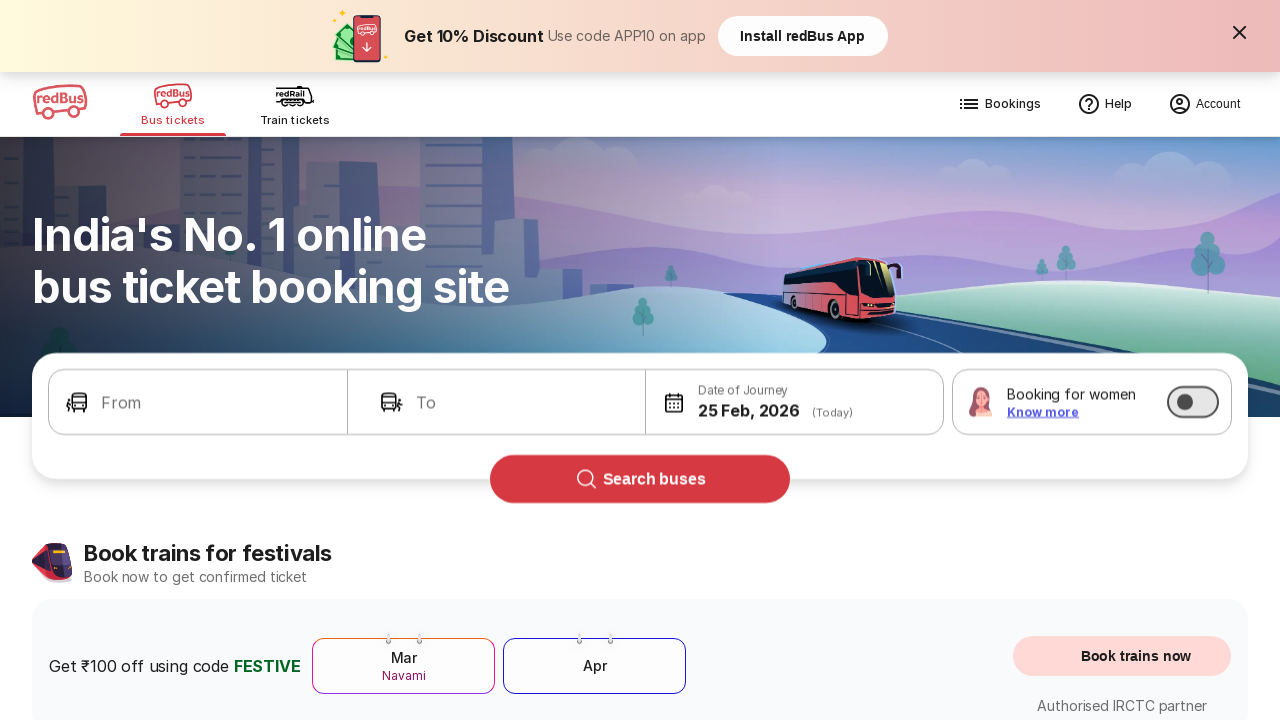